Scrolls down to the "Powered by CYDEO" element at the bottom of the page using mouse hover action

Starting URL: https://practice.cydeo.com/

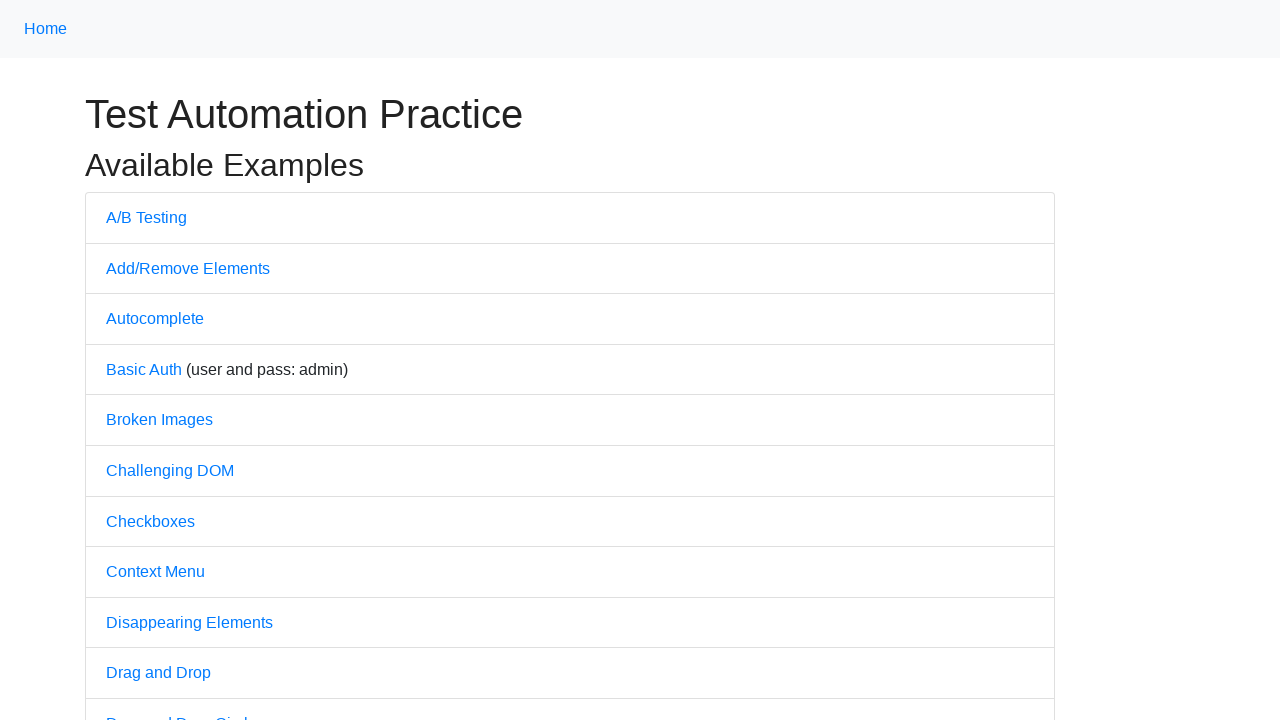

Located 'Powered by CYDEO' element using XPath
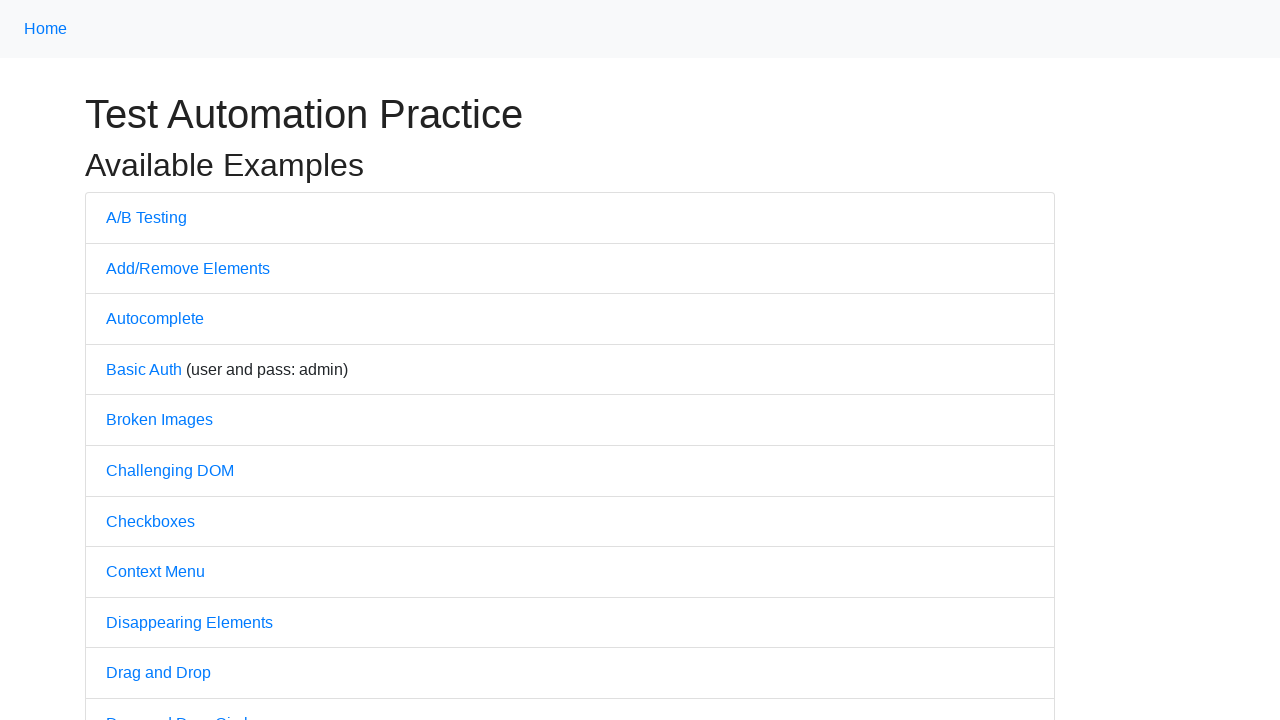

Scrolled down to 'Powered by CYDEO' element at the bottom of the page
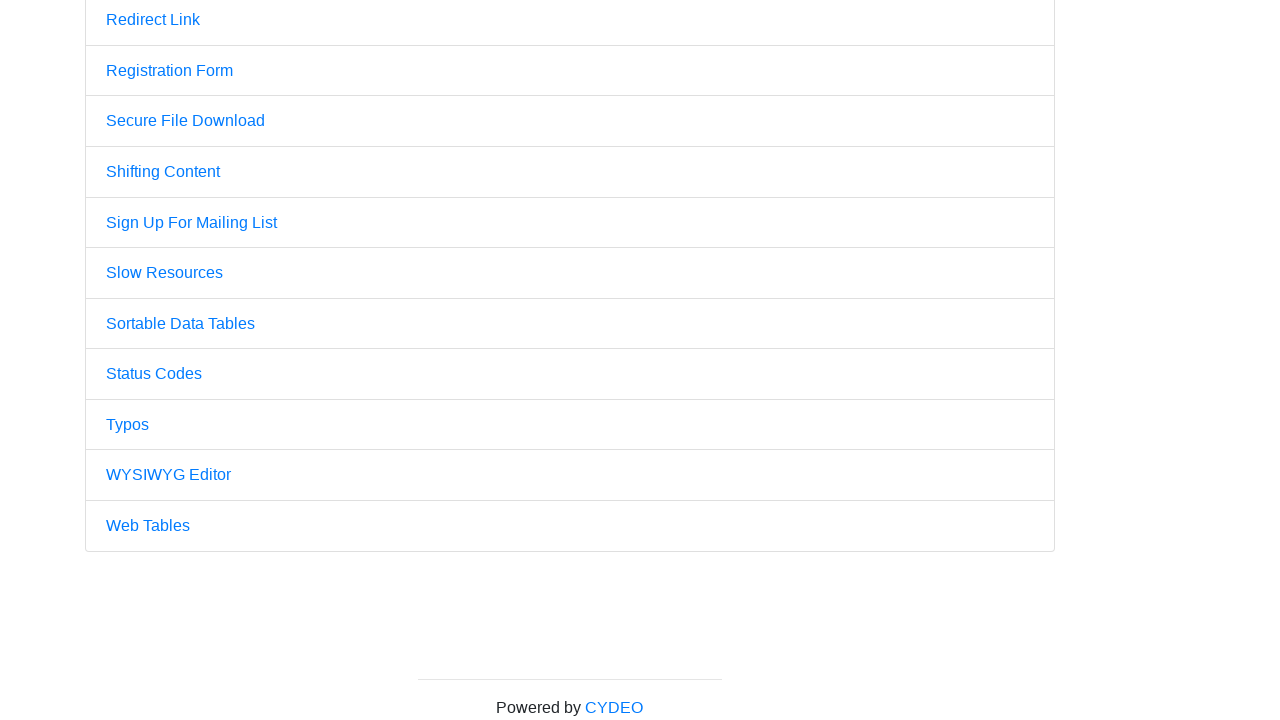

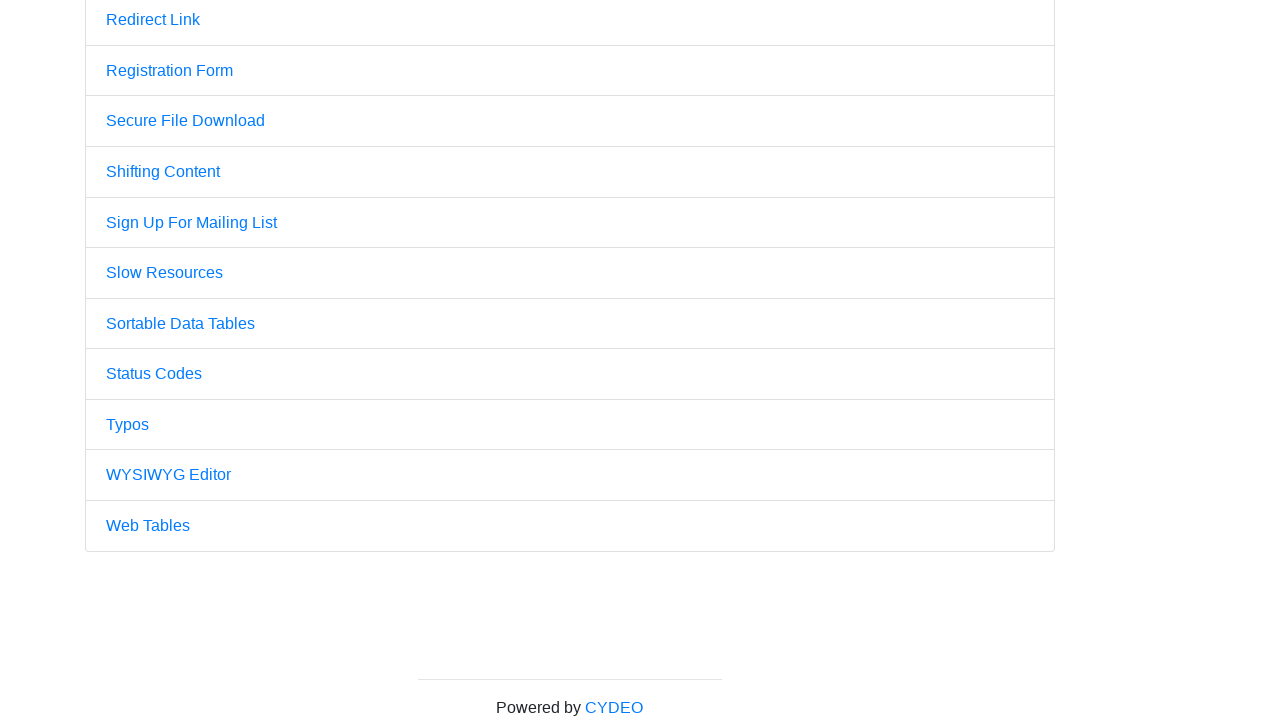